Navigates to the ToolsQA website and maximizes the browser window. This is a basic page load test.

Starting URL: http://ToolsQa.com

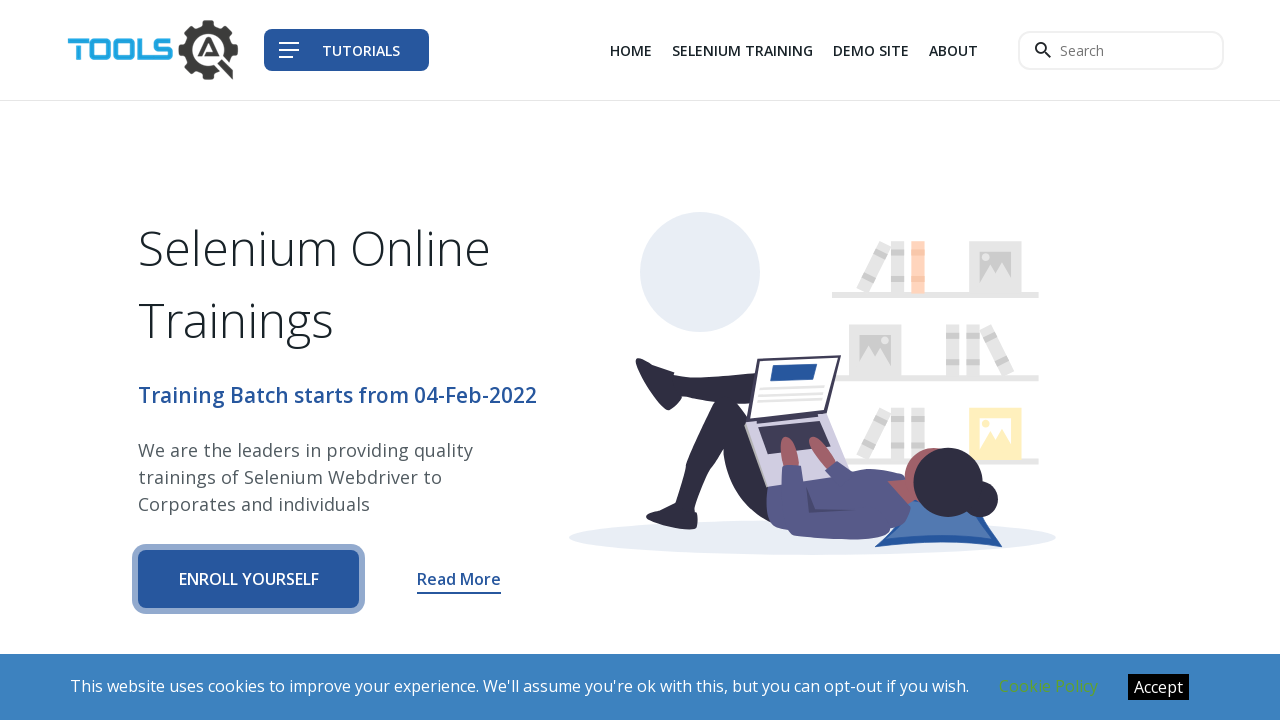

Set viewport size to 1920x1080
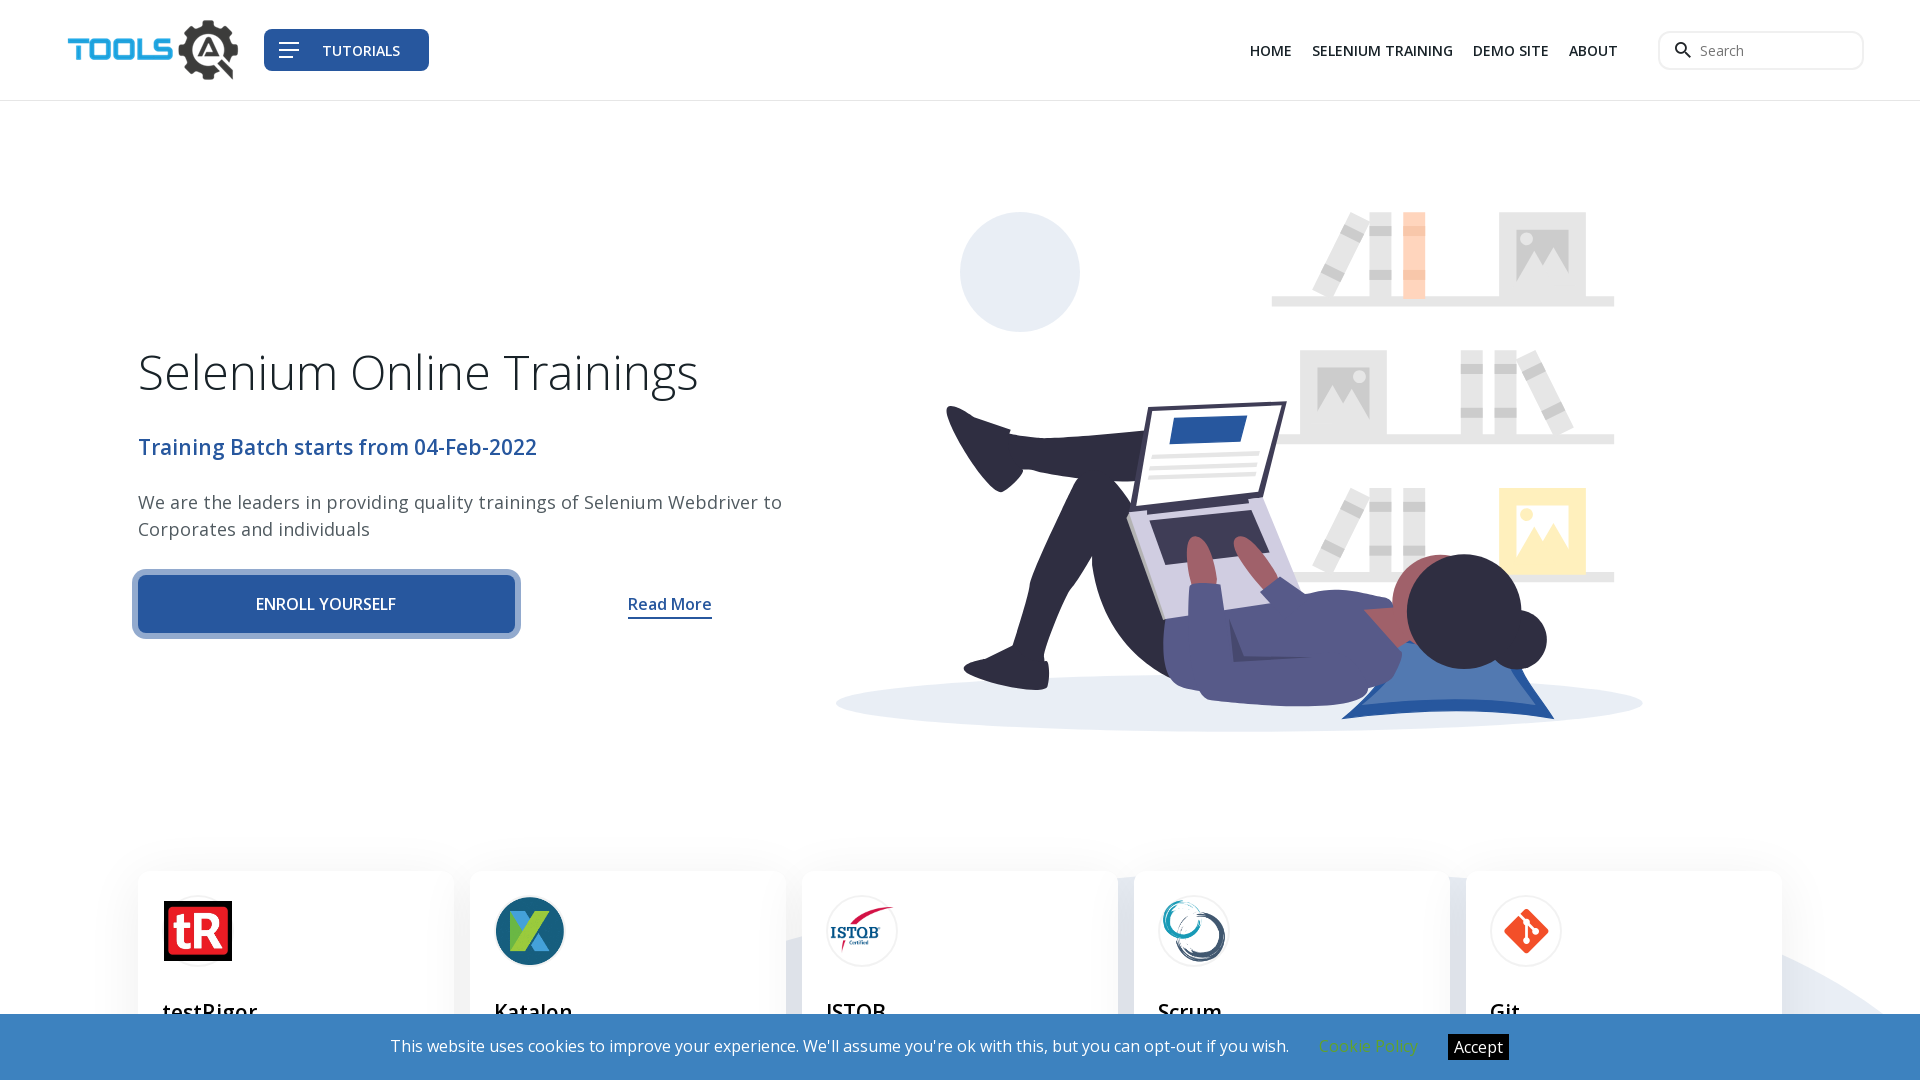

Page fully loaded (DOM content loaded)
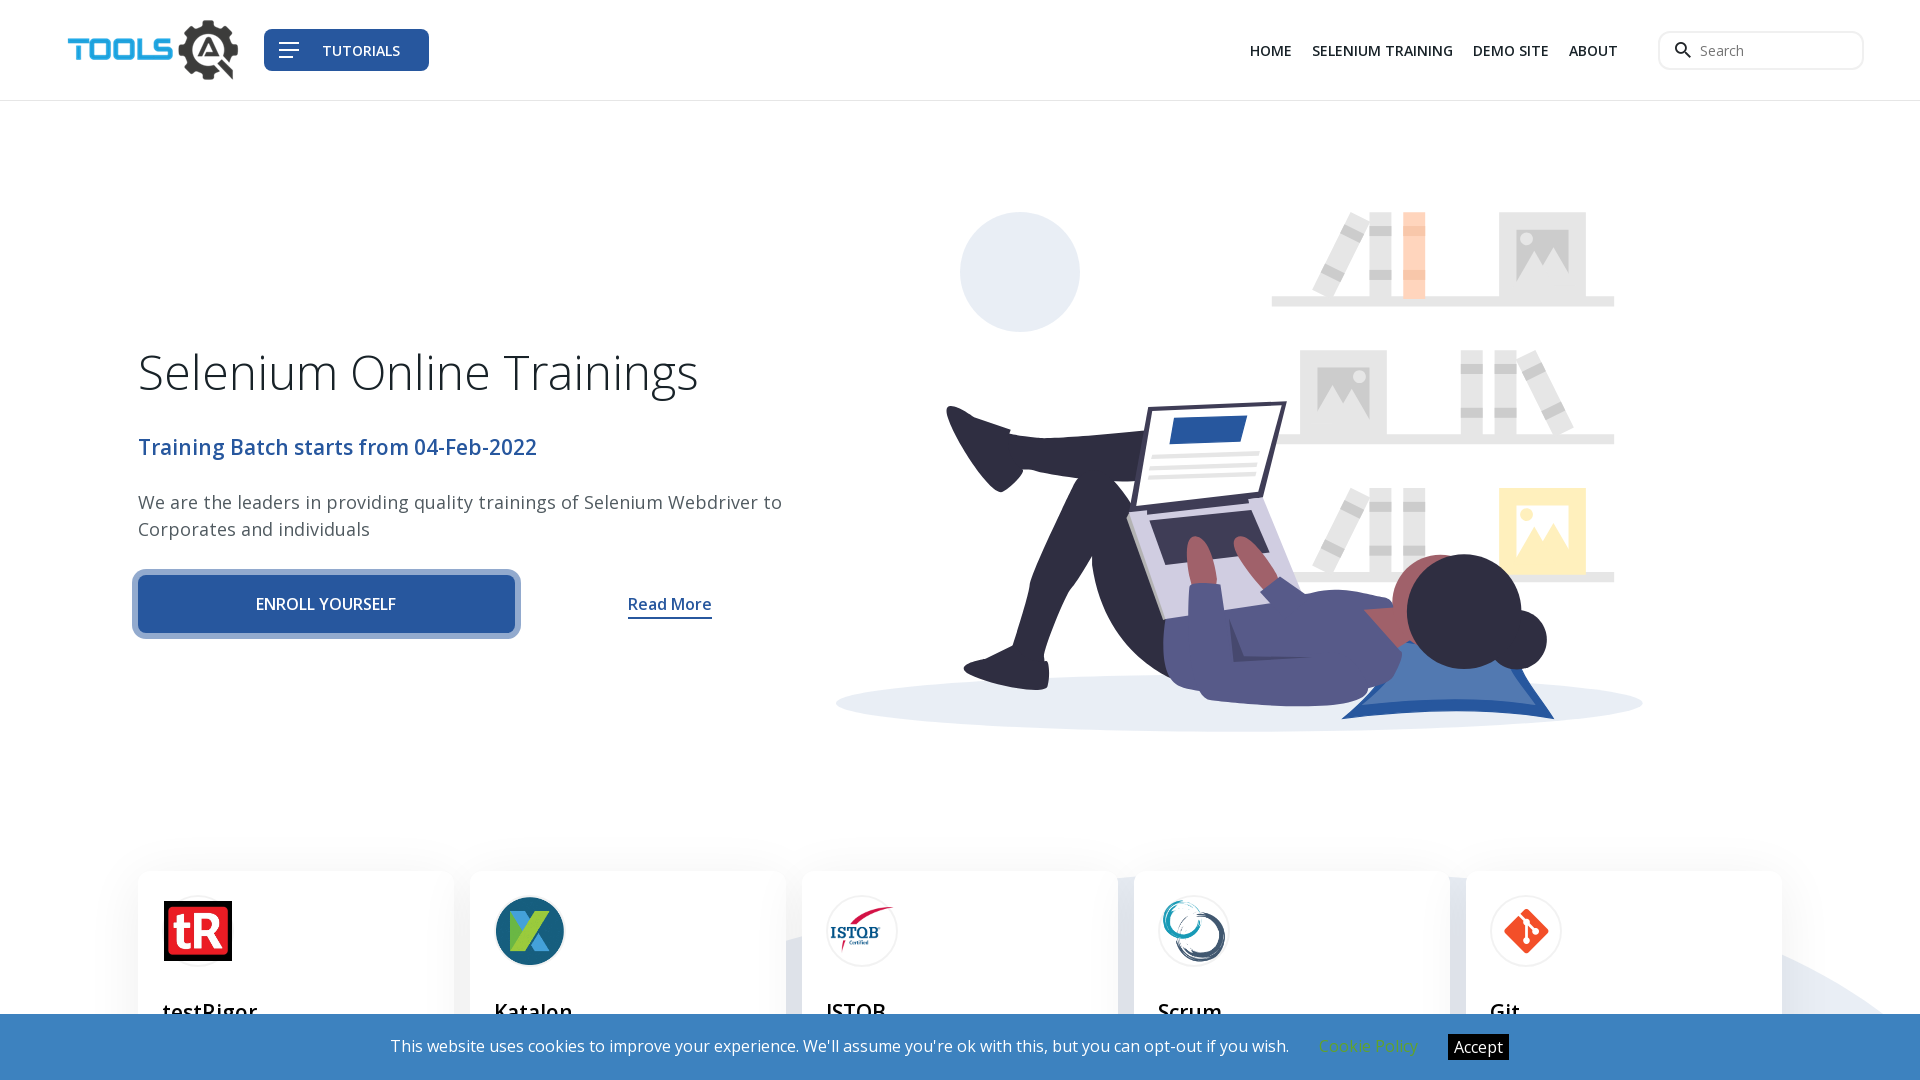

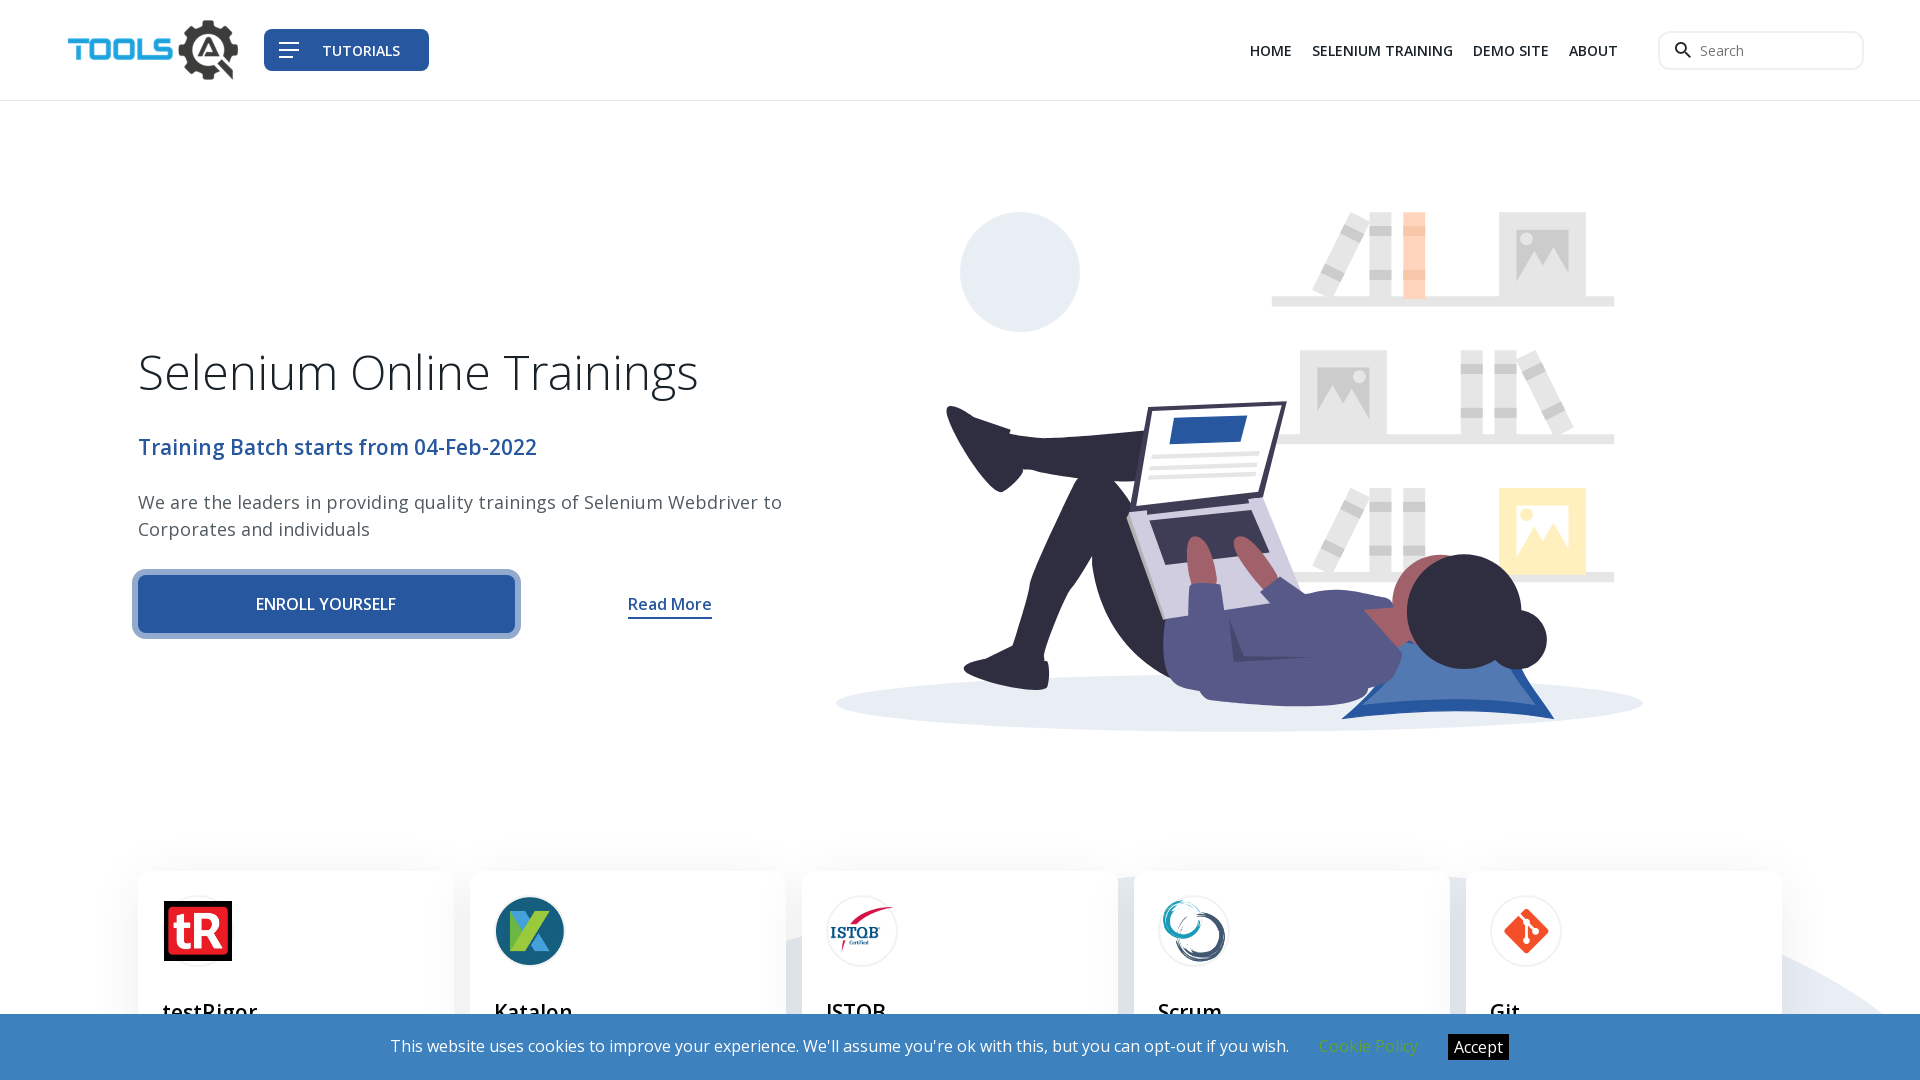